Tests dynamic content loading by clicking a Start button and waiting for the loading indicator to disappear, then verifying that "Hello World!" message is displayed.

Starting URL: https://the-internet.herokuapp.com/dynamic_loading/2

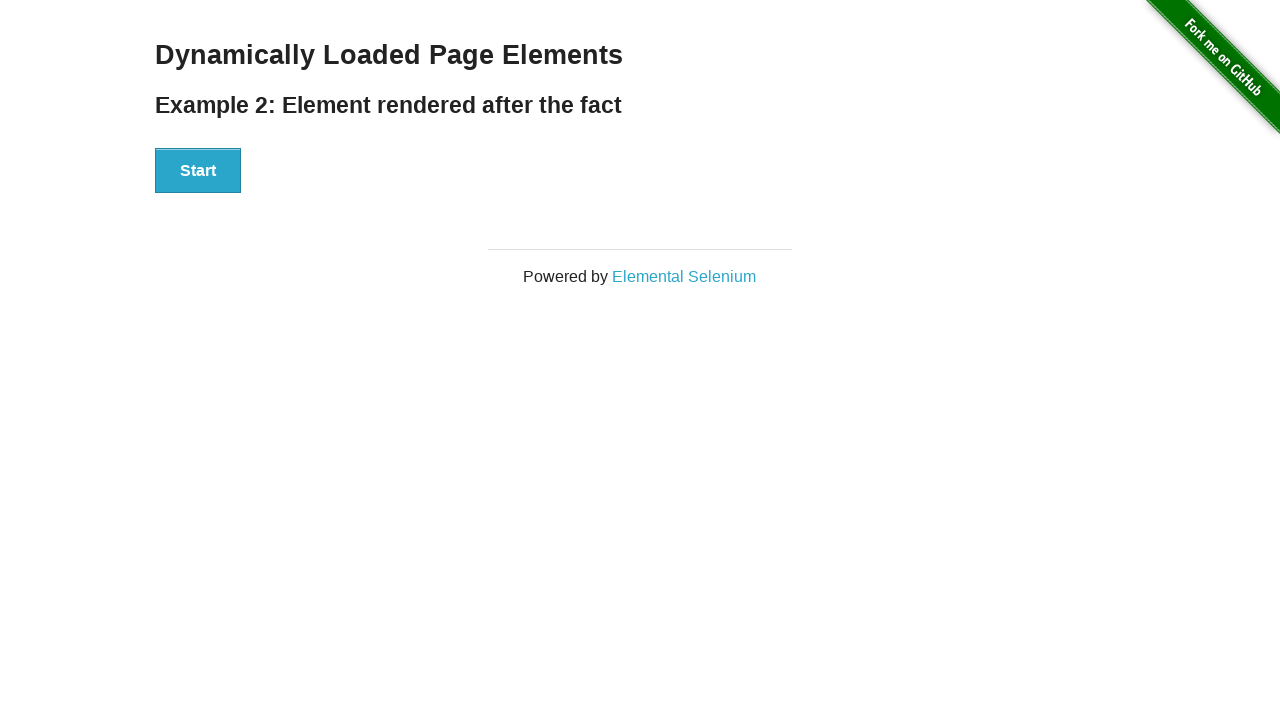

Clicked the Start button to trigger dynamic loading at (198, 171) on xpath=//button[contains(text(),'Start')]
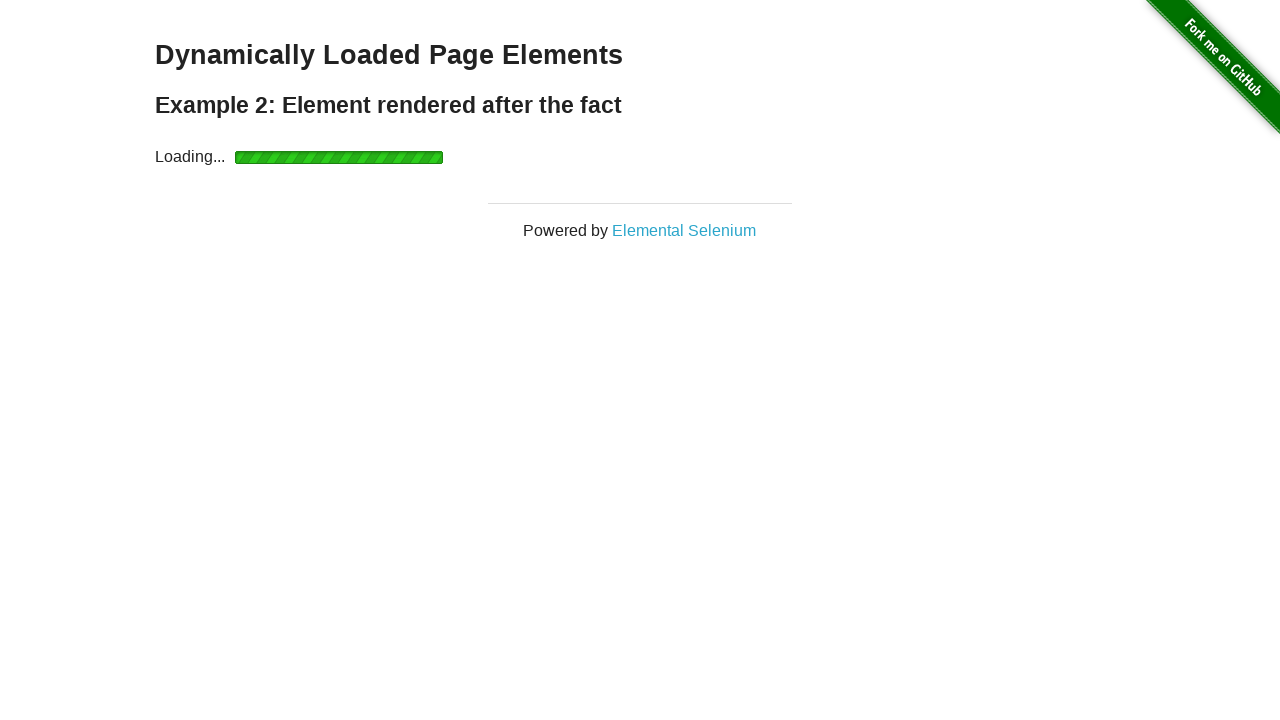

Loading indicator disappeared
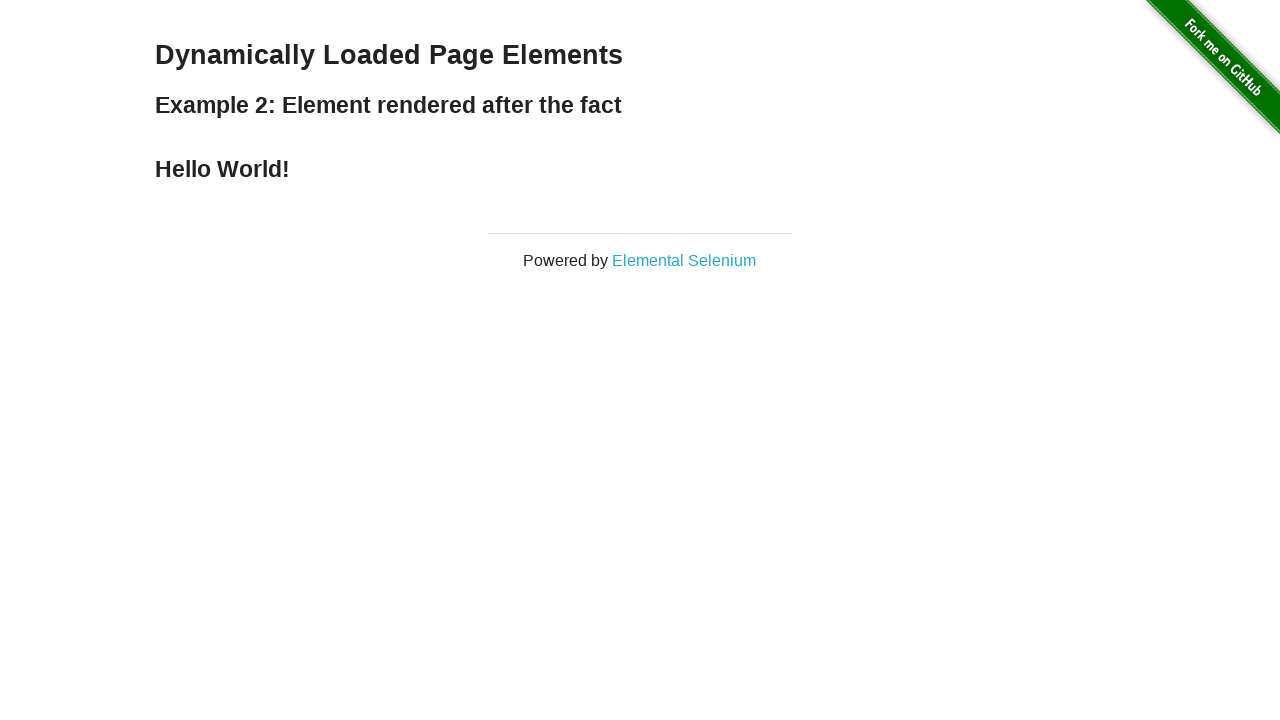

Verified 'Hello World!' message is displayed
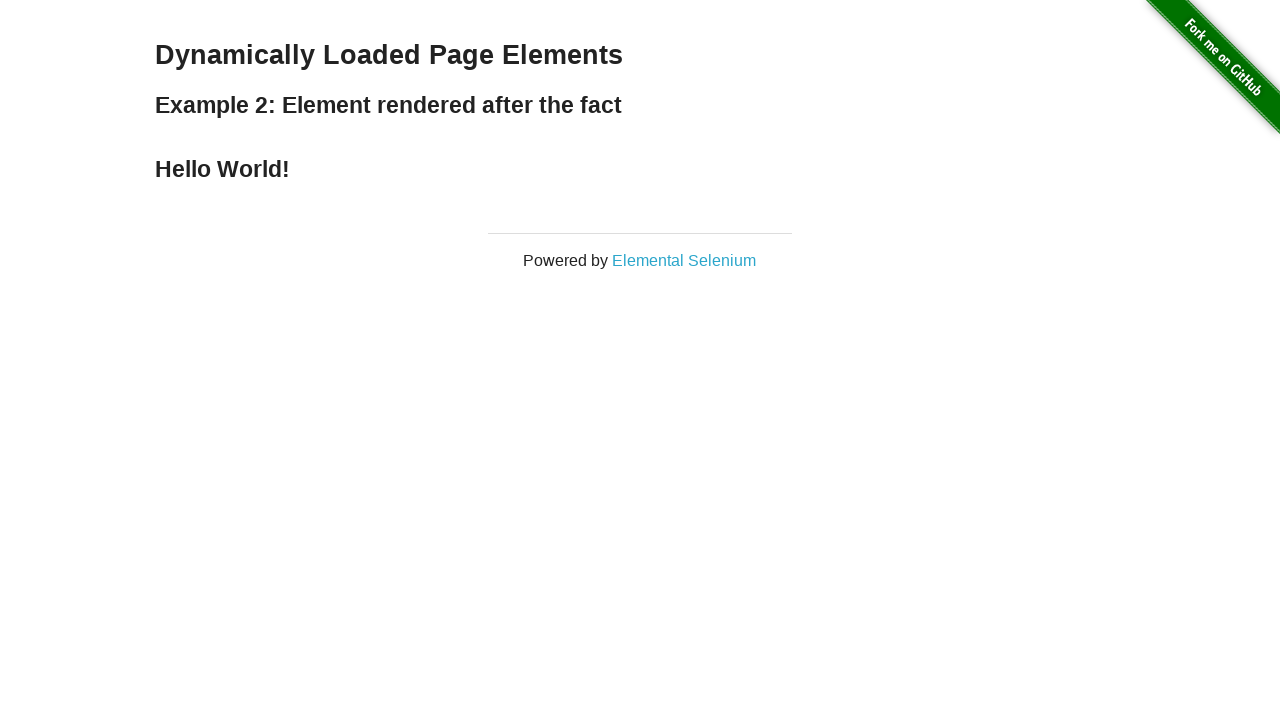

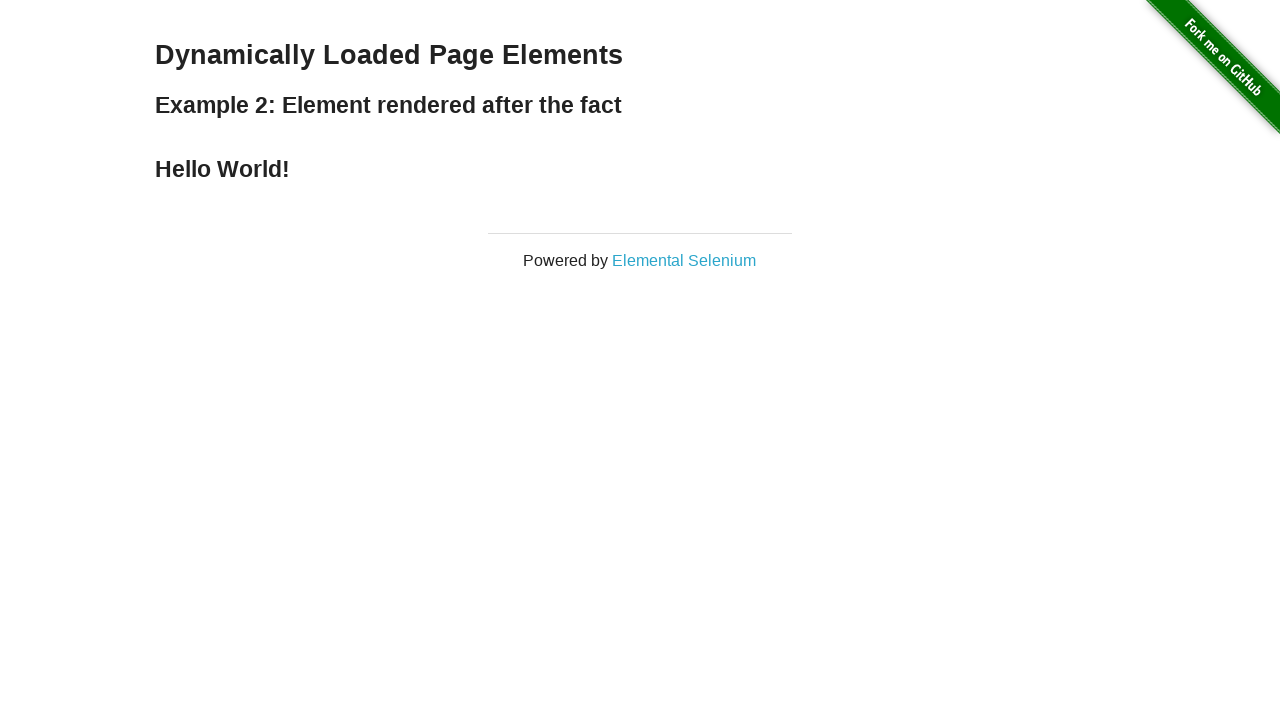